Tests jQuery UI autocomplete functionality by typing a character and selecting an option from the dropdown using keyboard navigation

Starting URL: http://jqueryui.com/autocomplete/

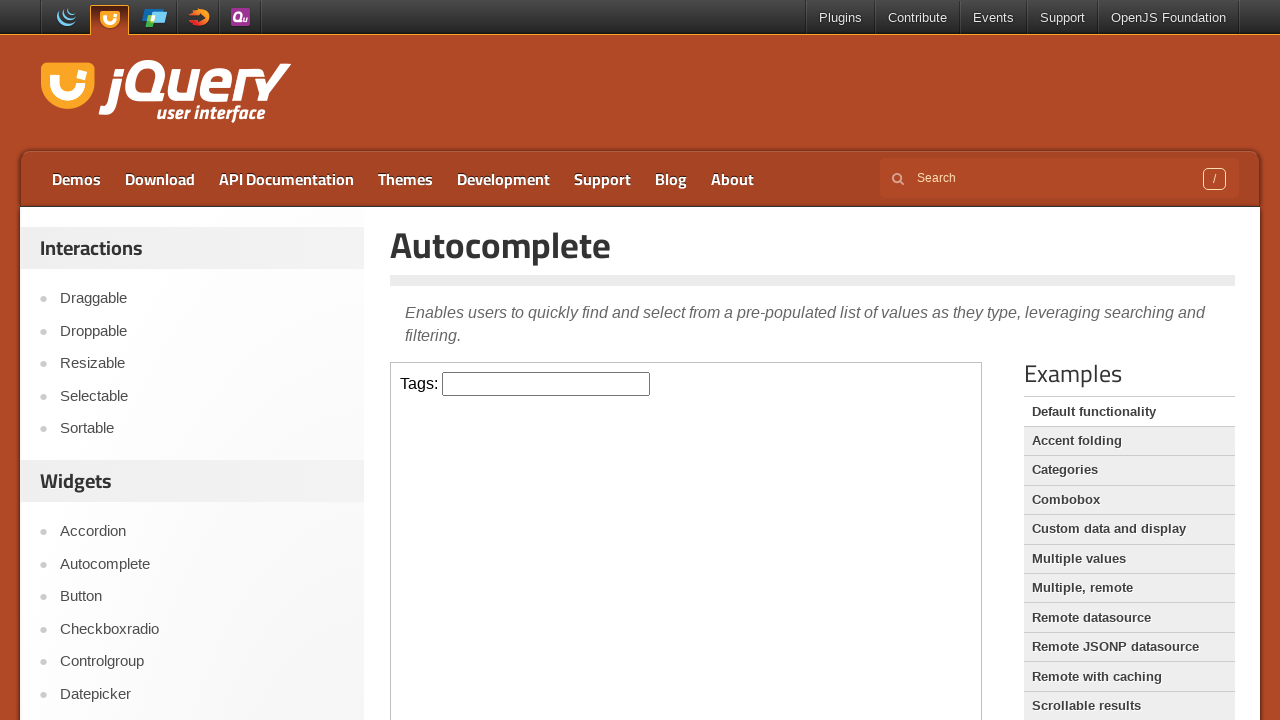

Located the demo iframe
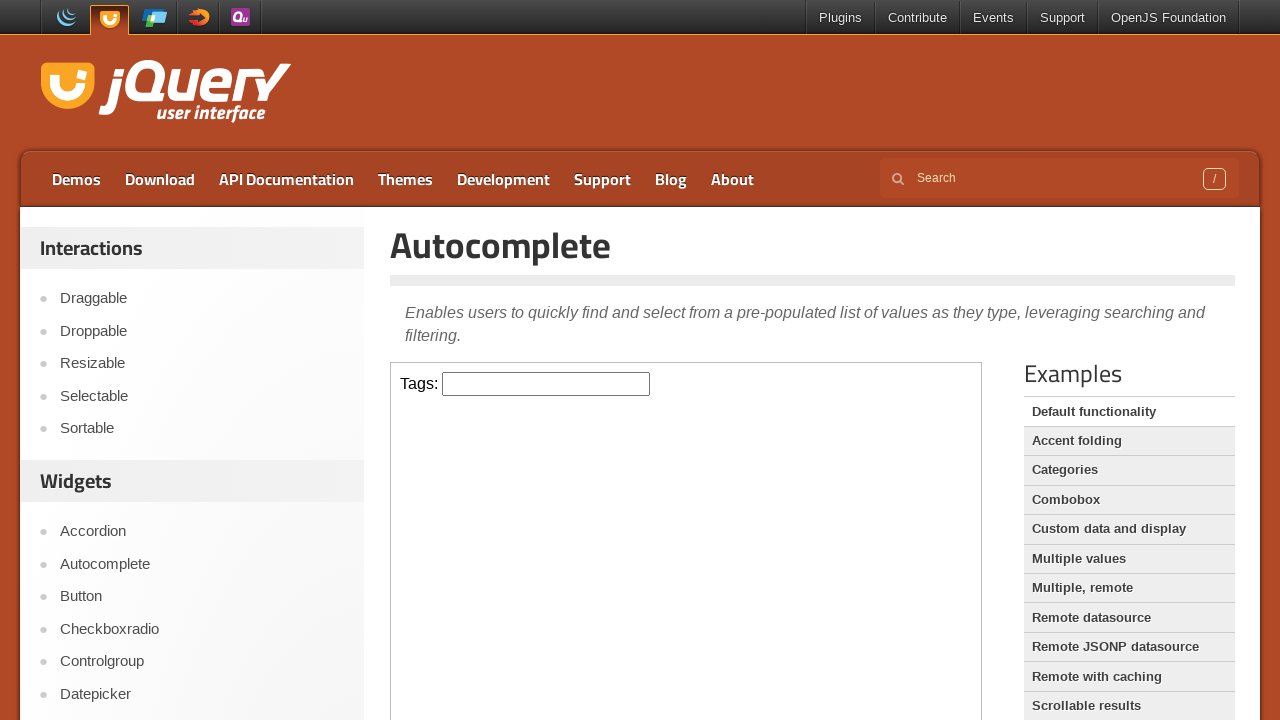

Typed 'a' in the autocomplete input field on .demo-frame >> internal:control=enter-frame >> #tags
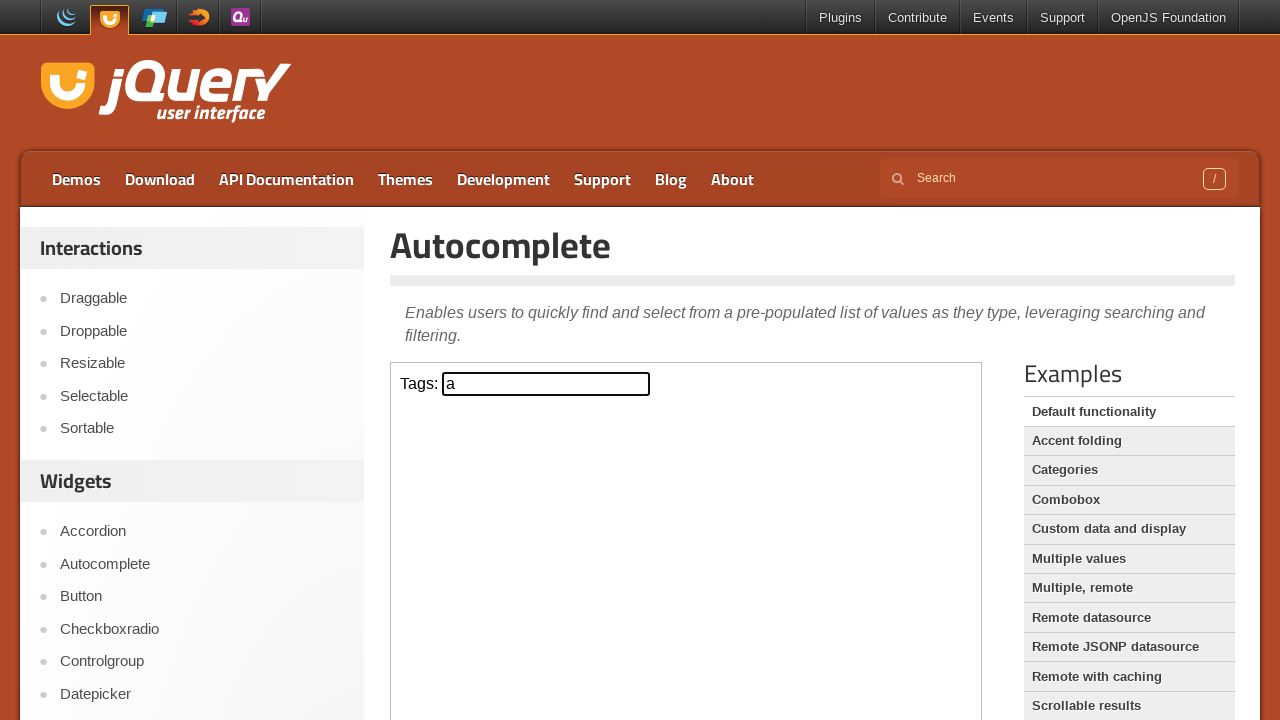

Waited for autocomplete dropdown to appear
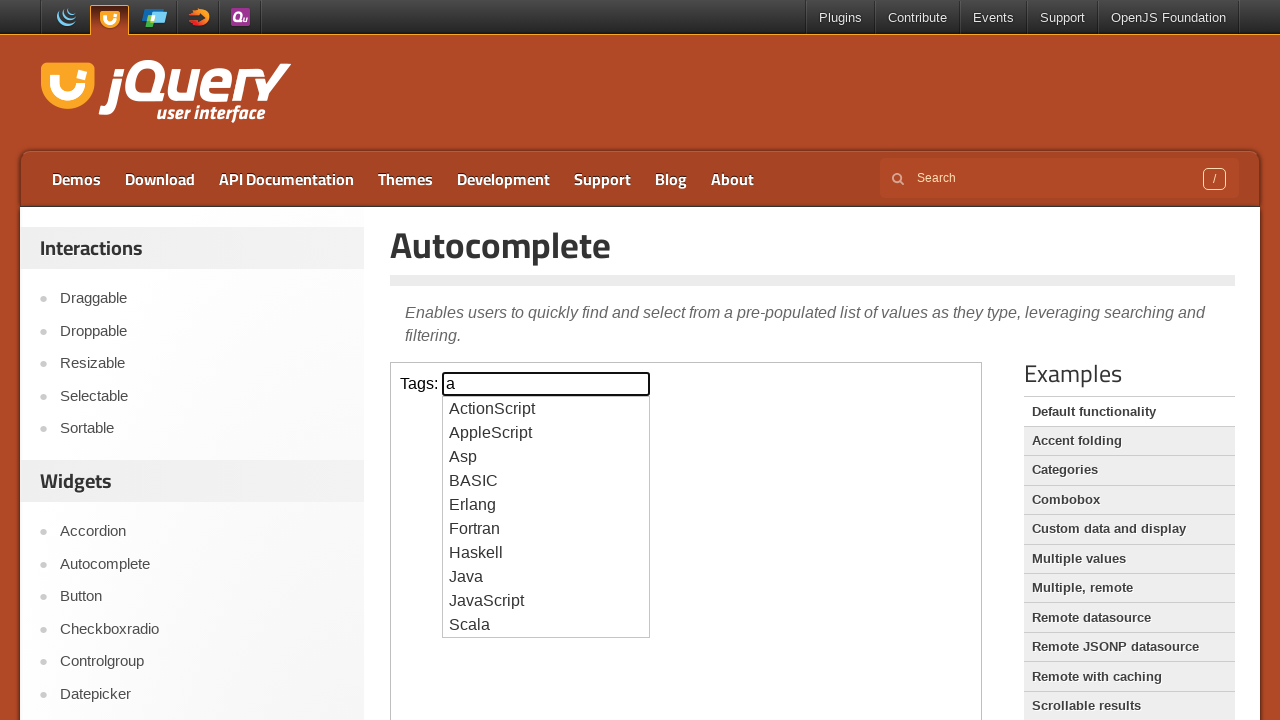

Pressed arrow down to navigate to first option in dropdown on .demo-frame >> internal:control=enter-frame >> #tags
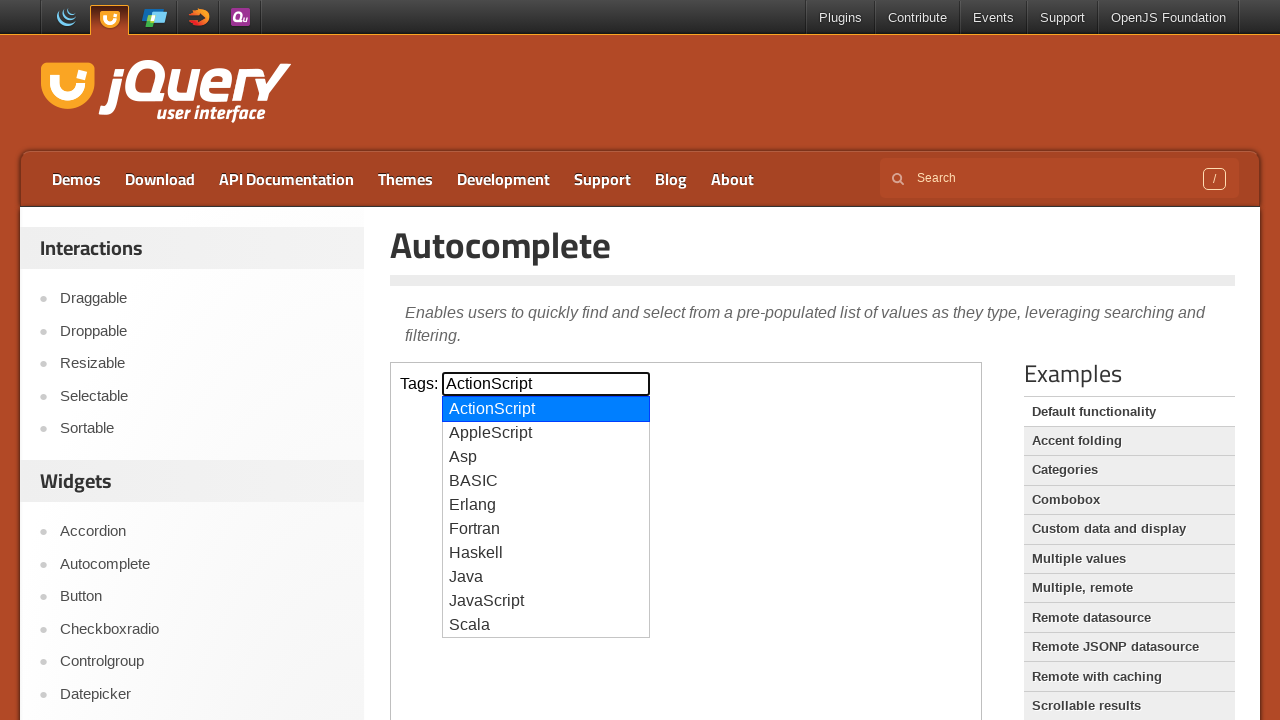

Pressed Enter to select the highlighted autocomplete option on .demo-frame >> internal:control=enter-frame >> #tags
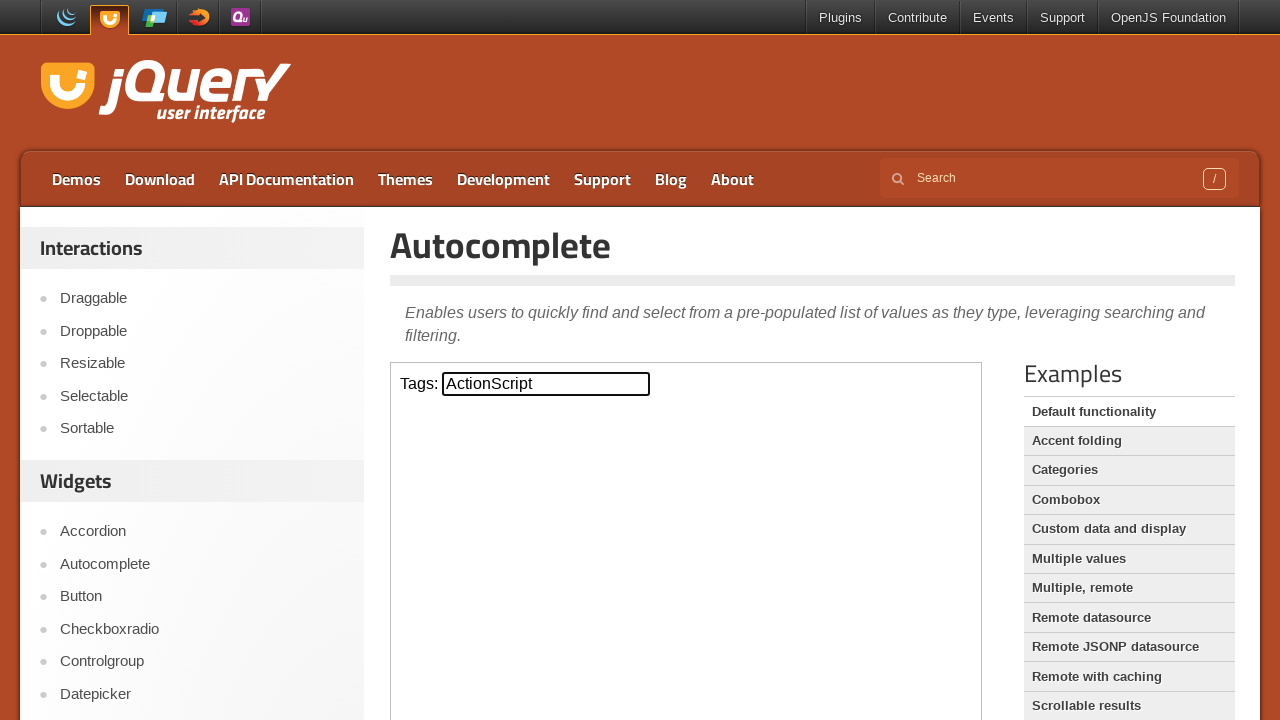

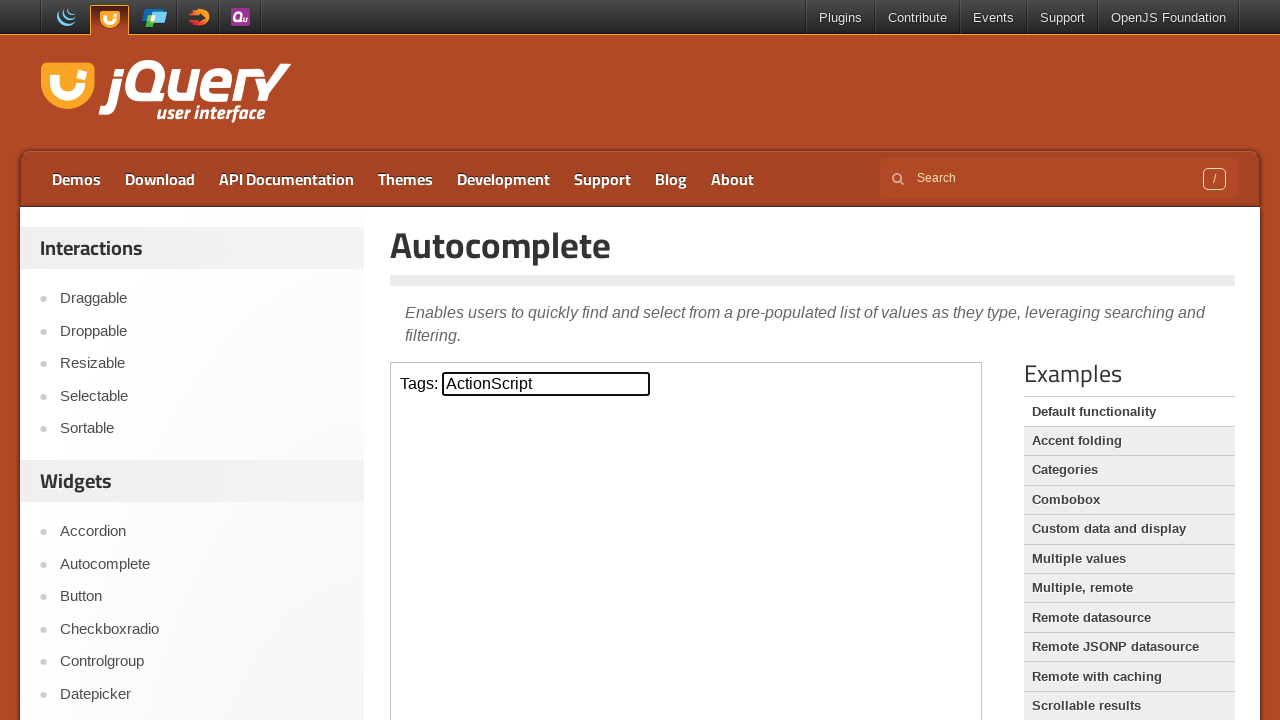